Tests JavaScript confirm dialog by clicking a button to trigger a confirm alert, dismissing it (clicking Cancel), and verifying the result message.

Starting URL: https://automationfc.github.io/basic-form/index.html

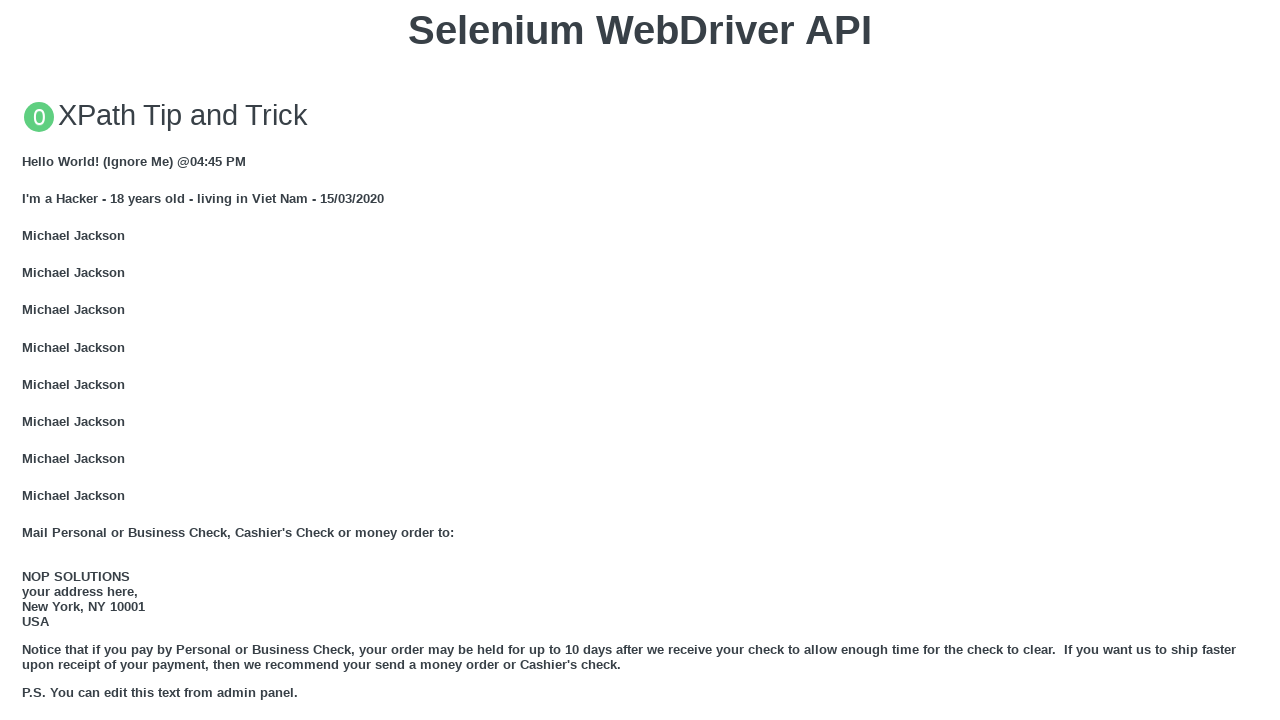

Set up dialog handler to dismiss confirm alert by clicking Cancel
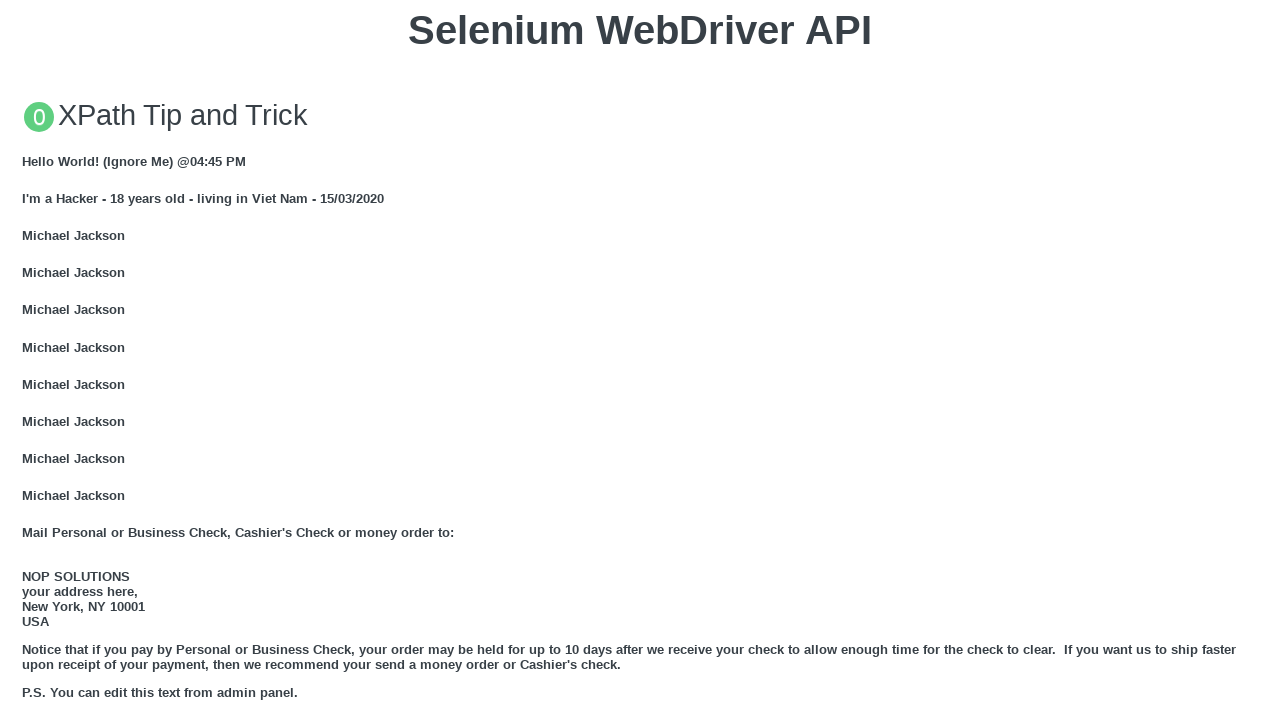

Clicked button to trigger JavaScript confirm dialog at (640, 360) on xpath=//button[text()= 'Click for JS Confirm']
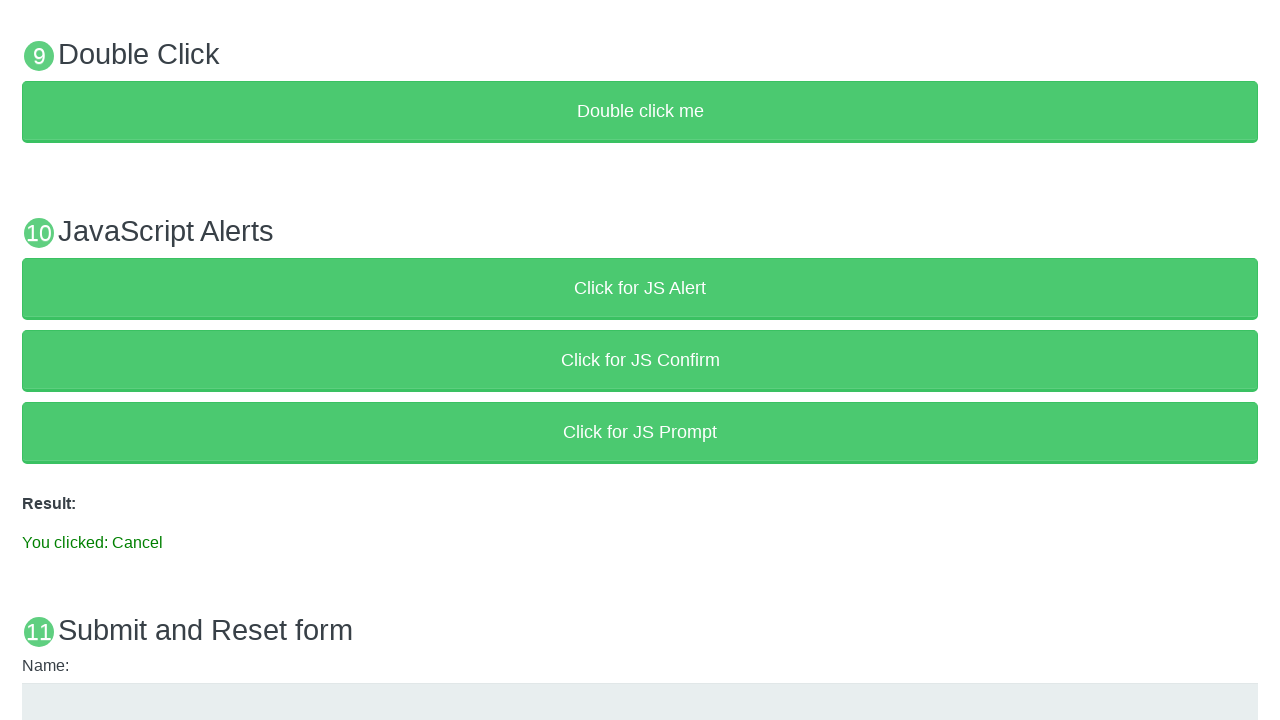

Result message element loaded after dismissing confirm dialog
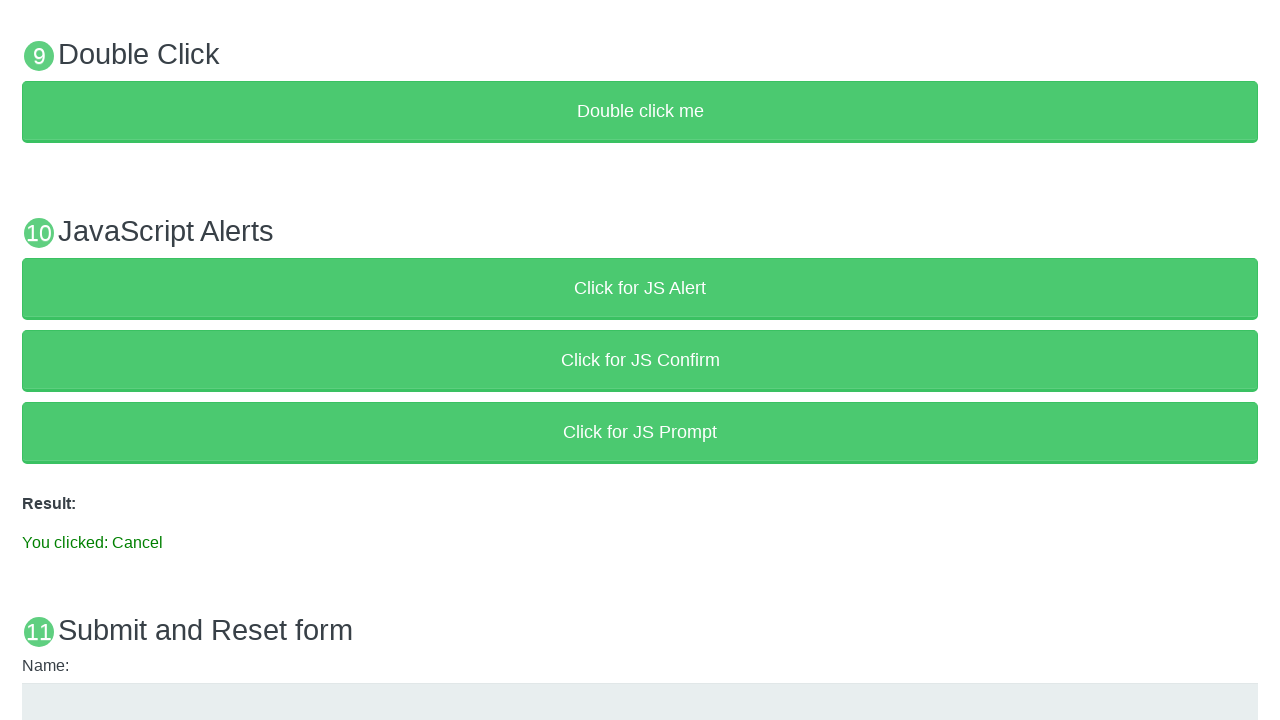

Verified result message shows 'You clicked: Cancel'
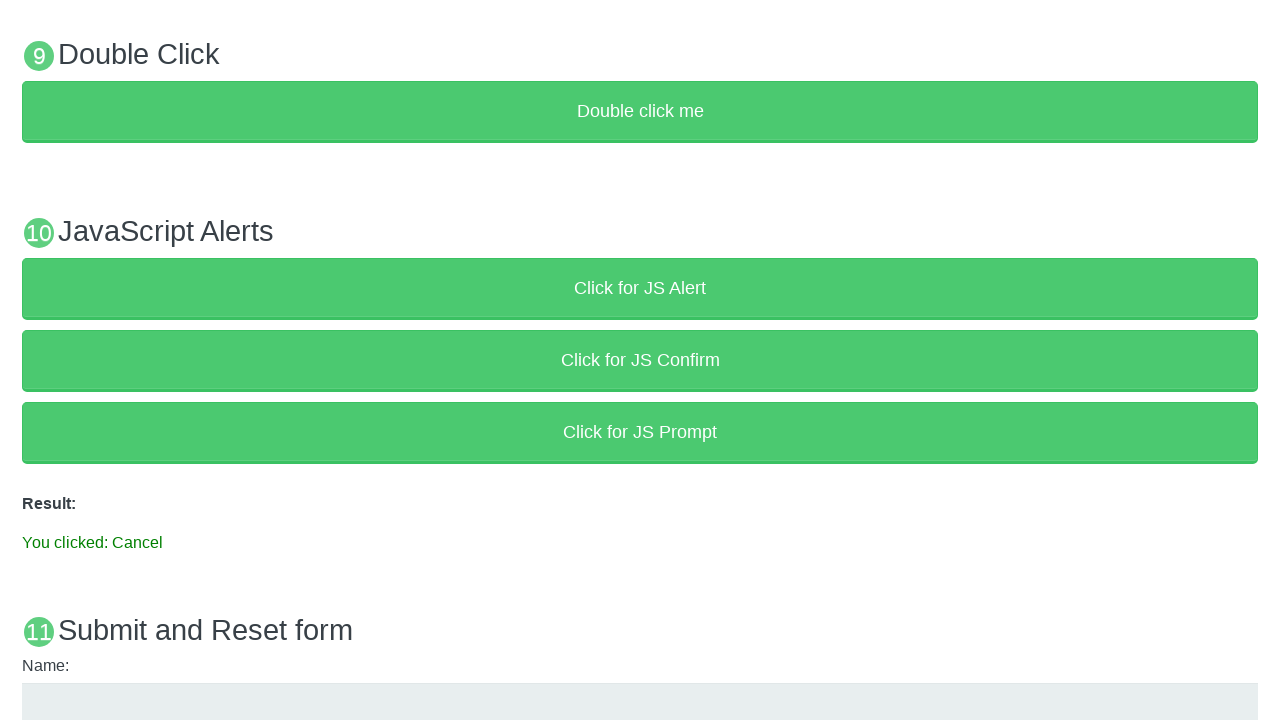

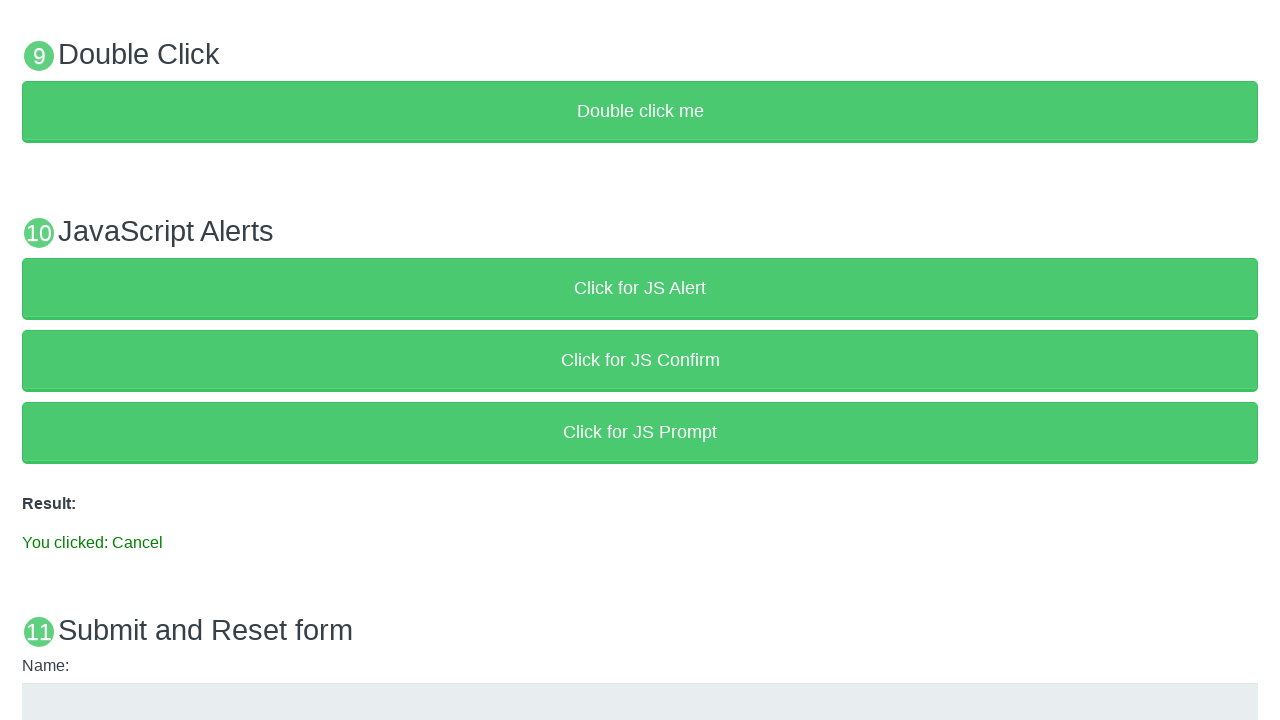